Tests notification message functionality by clicking a link and verifying the notification text appears

Starting URL: http://the-internet.herokuapp.com/notification_message_rendered

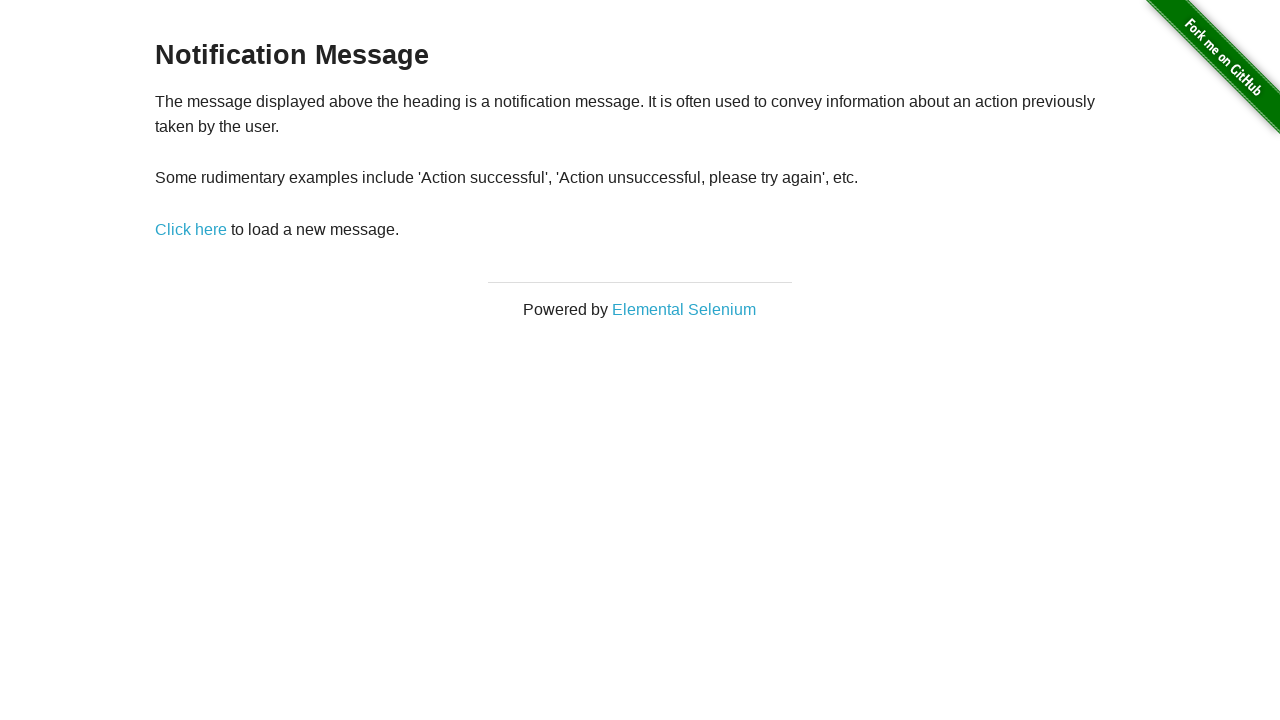

Clicked link to trigger notification message at (191, 229) on xpath=//*[@id='content']/div/p/a
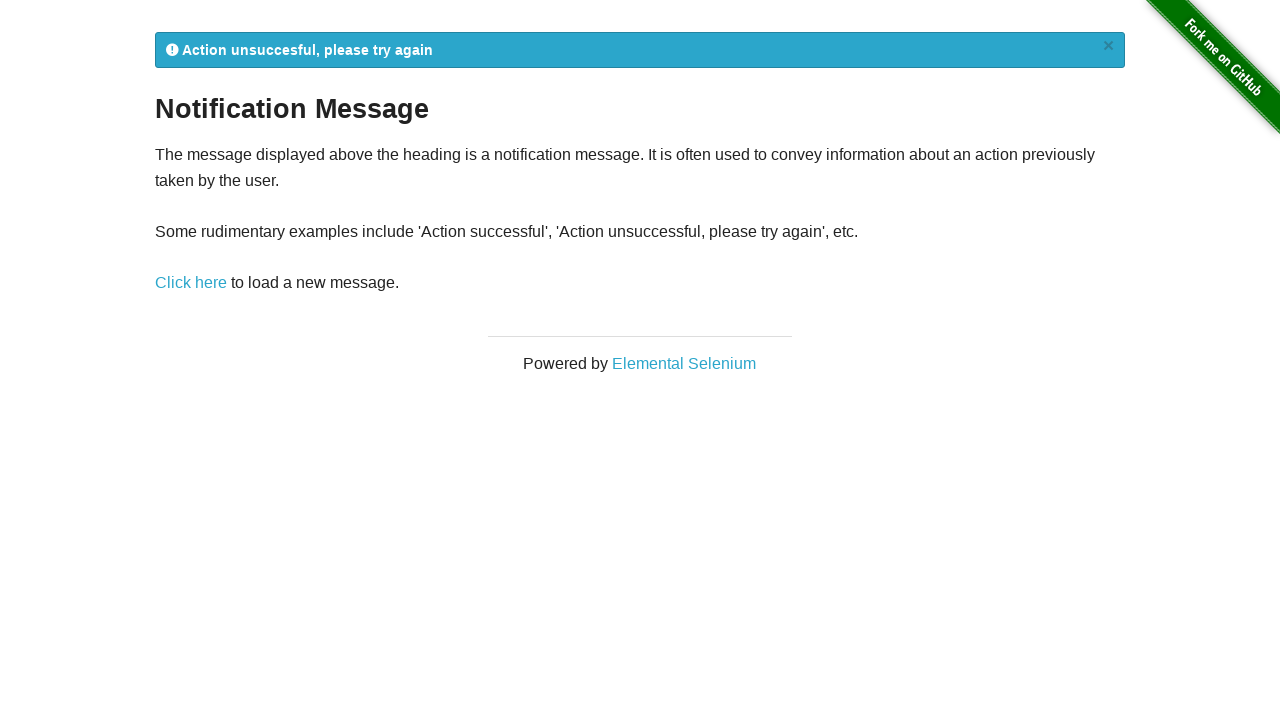

Notification message appeared and loaded
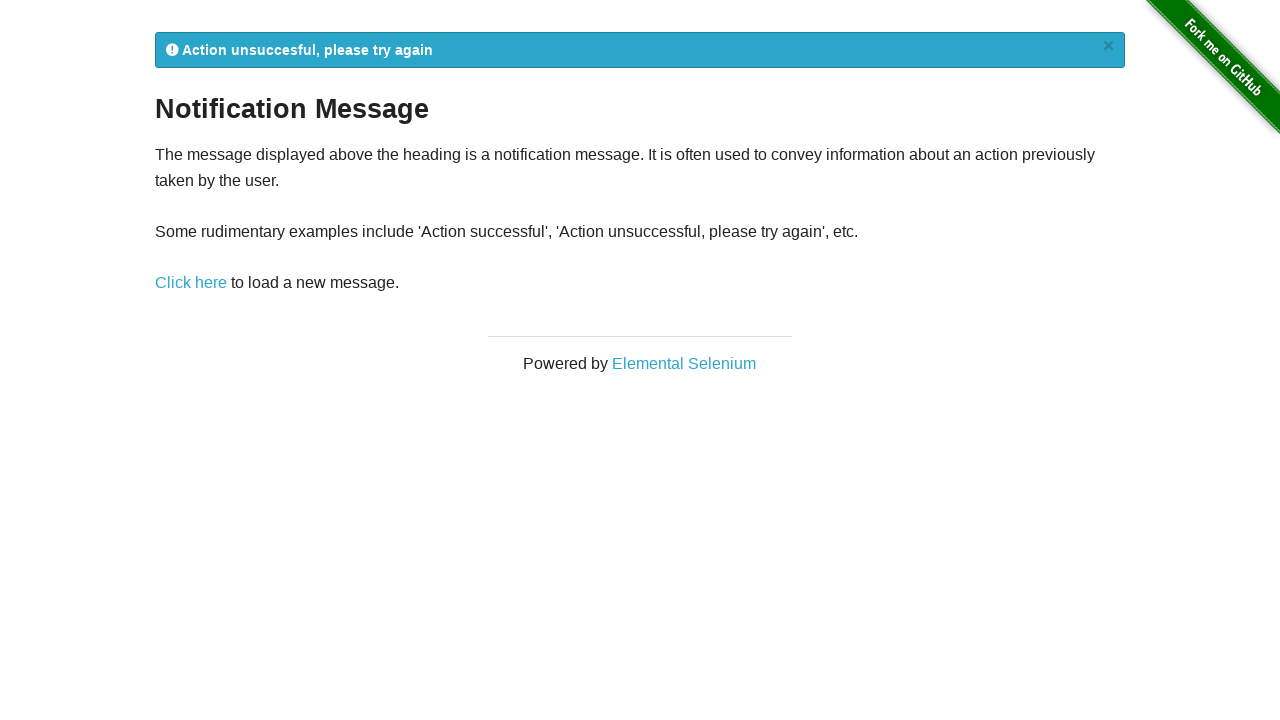

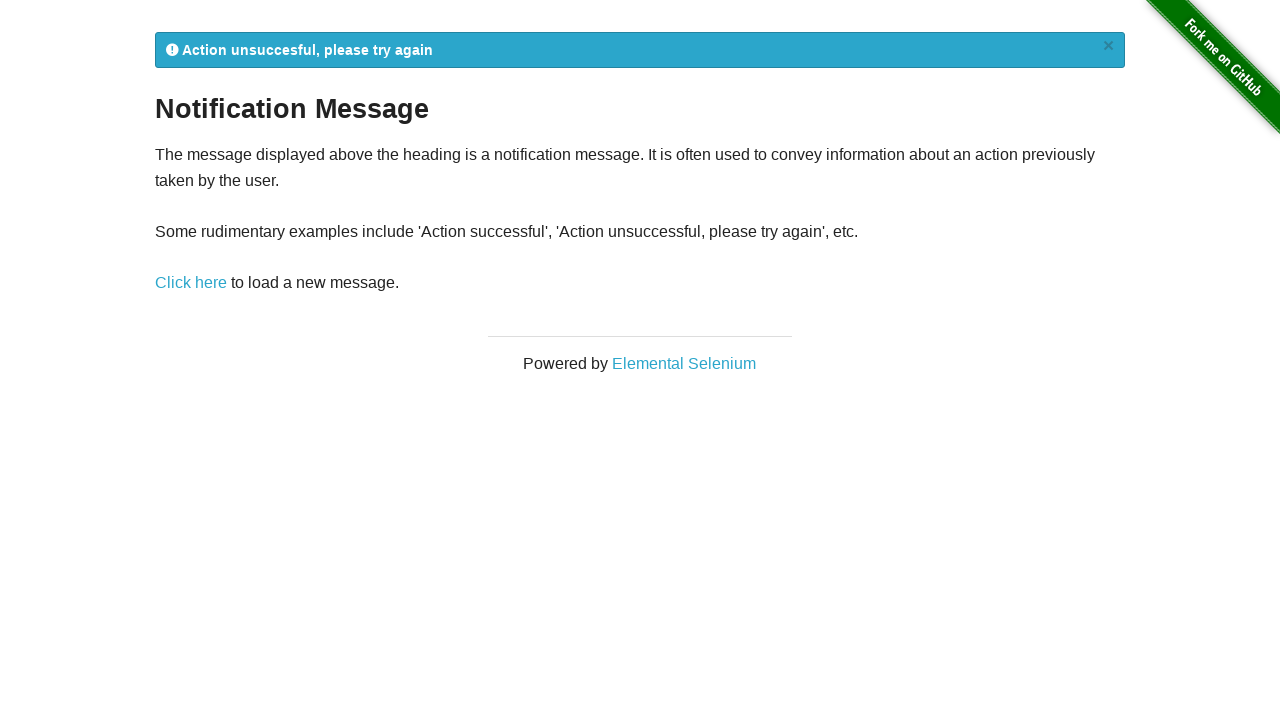